Tests the eyeglasses product listing page by navigating to it, scrolling to trigger lazy loading of products, and verifying that product tiles are displayed.

Starting URL: https://www.framesdirect.com/eyeglasses/

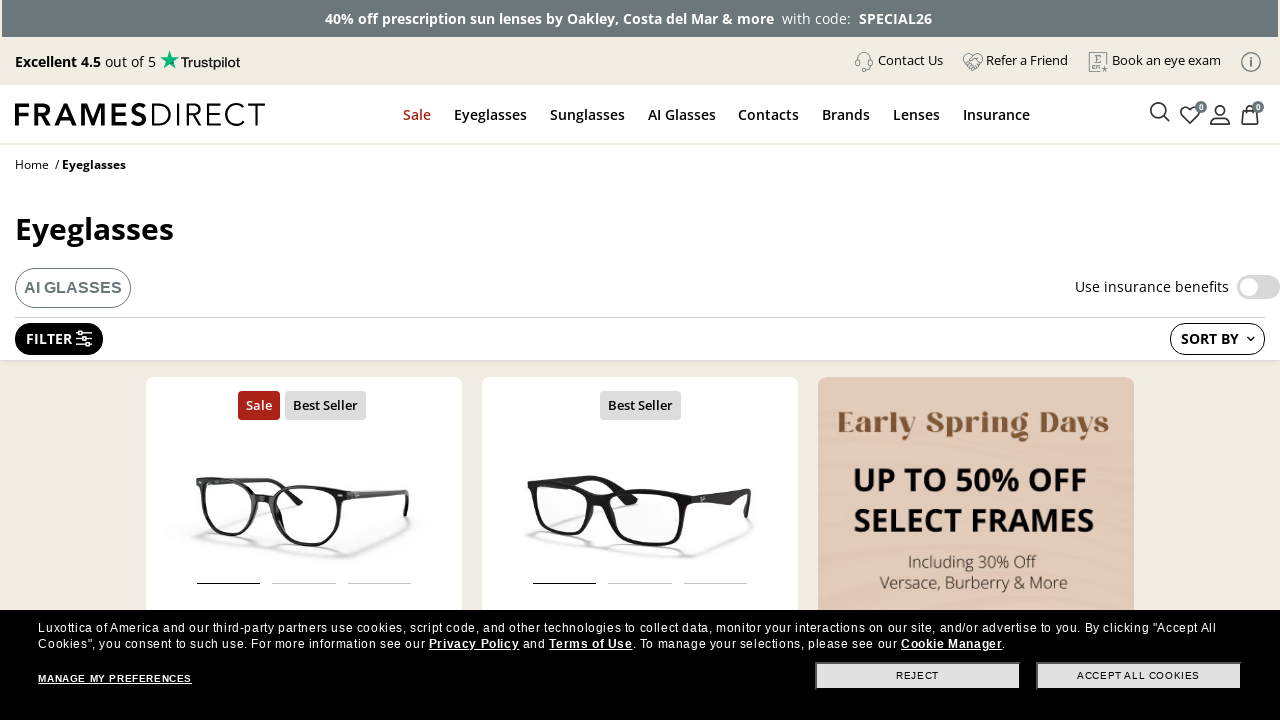

Waited for page DOM content to load
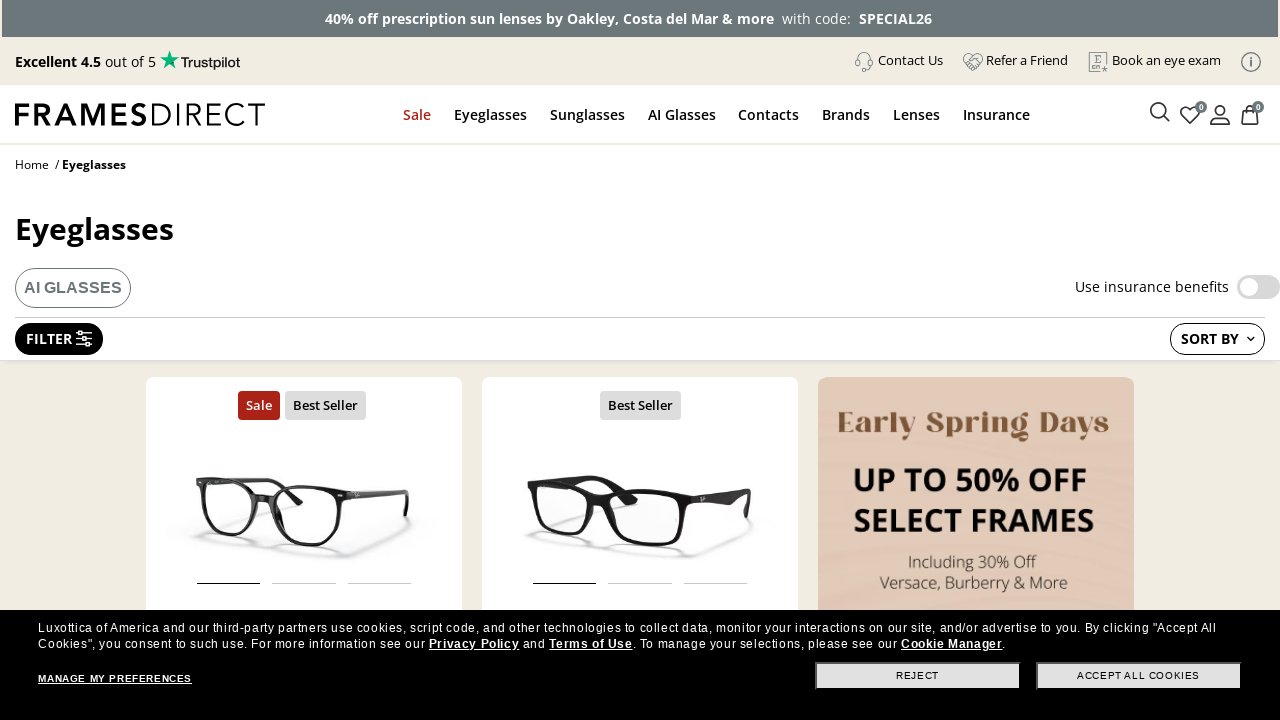

Waited for complete page ready state
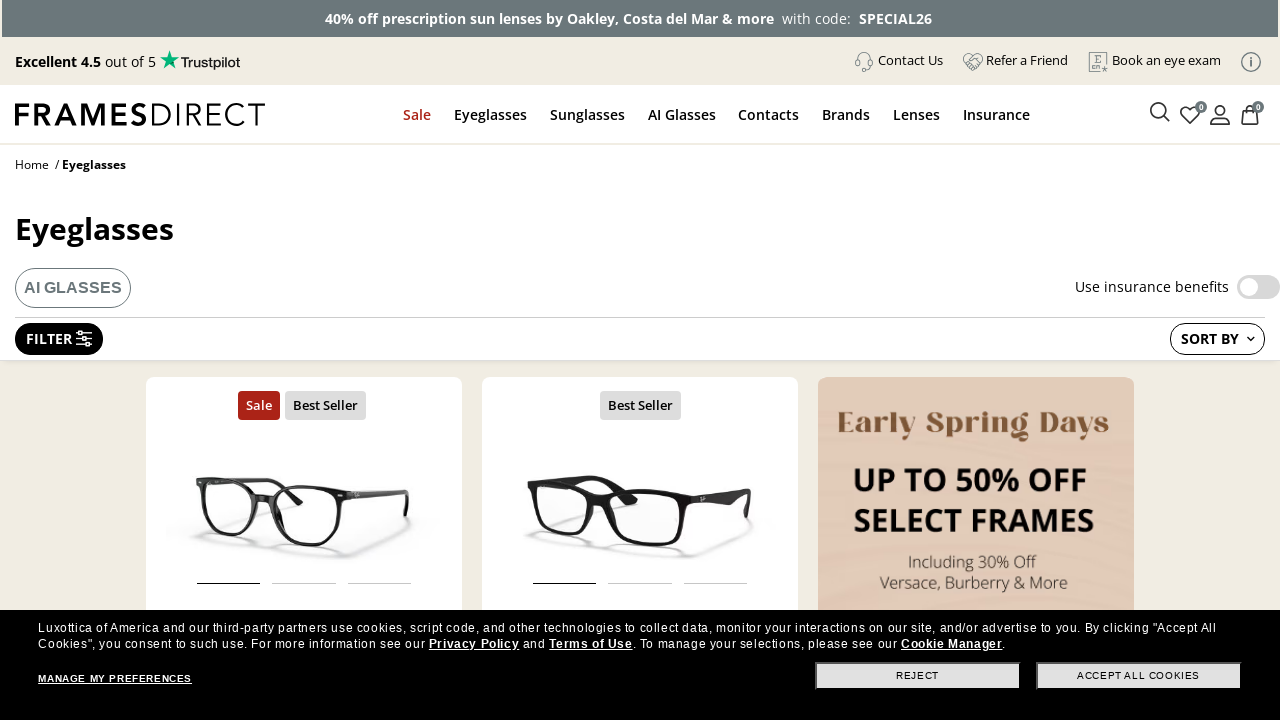

Scrolled to position 900px
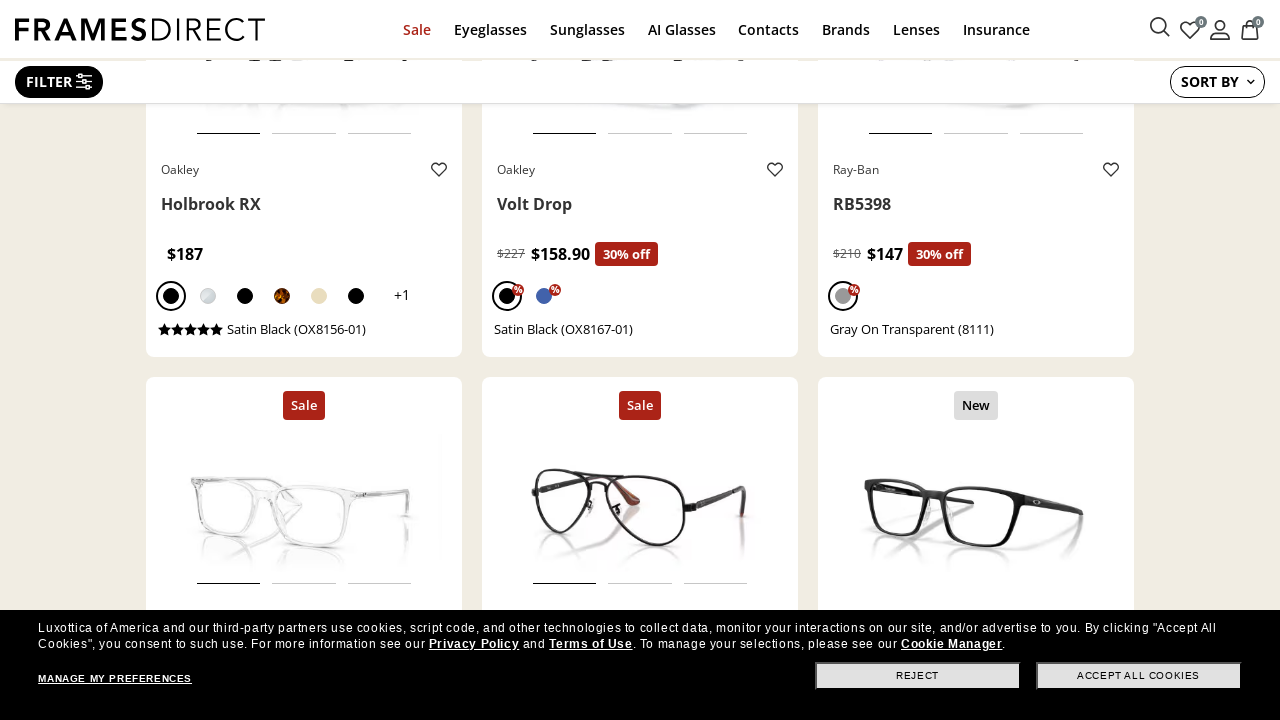

Waited 1800ms for lazy-loaded content
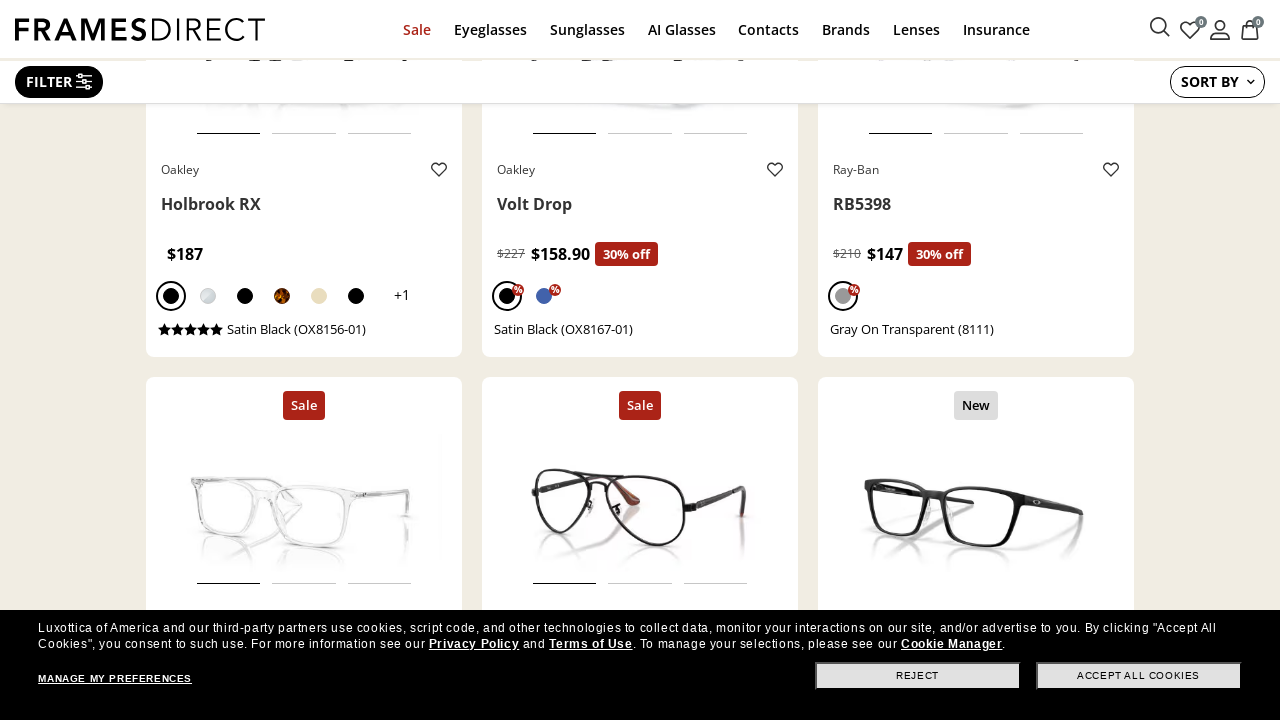

Evaluated document height: 5048px
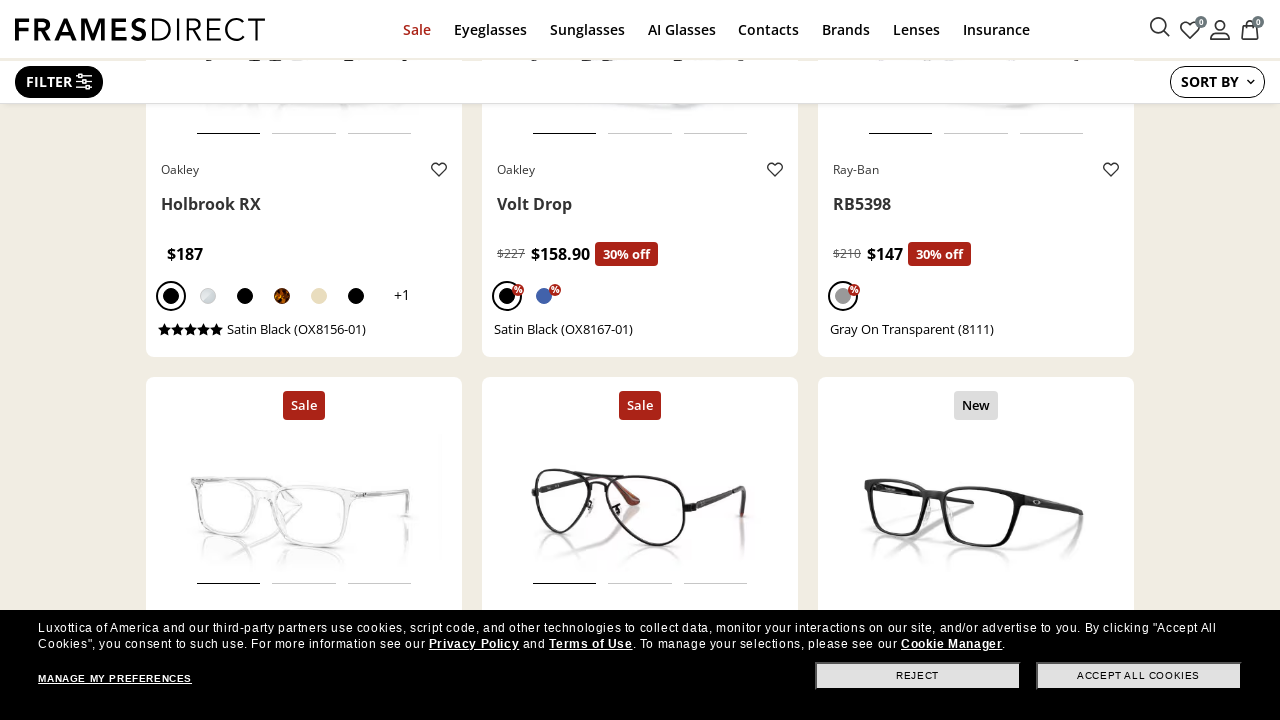

Scrolled to position 1800px
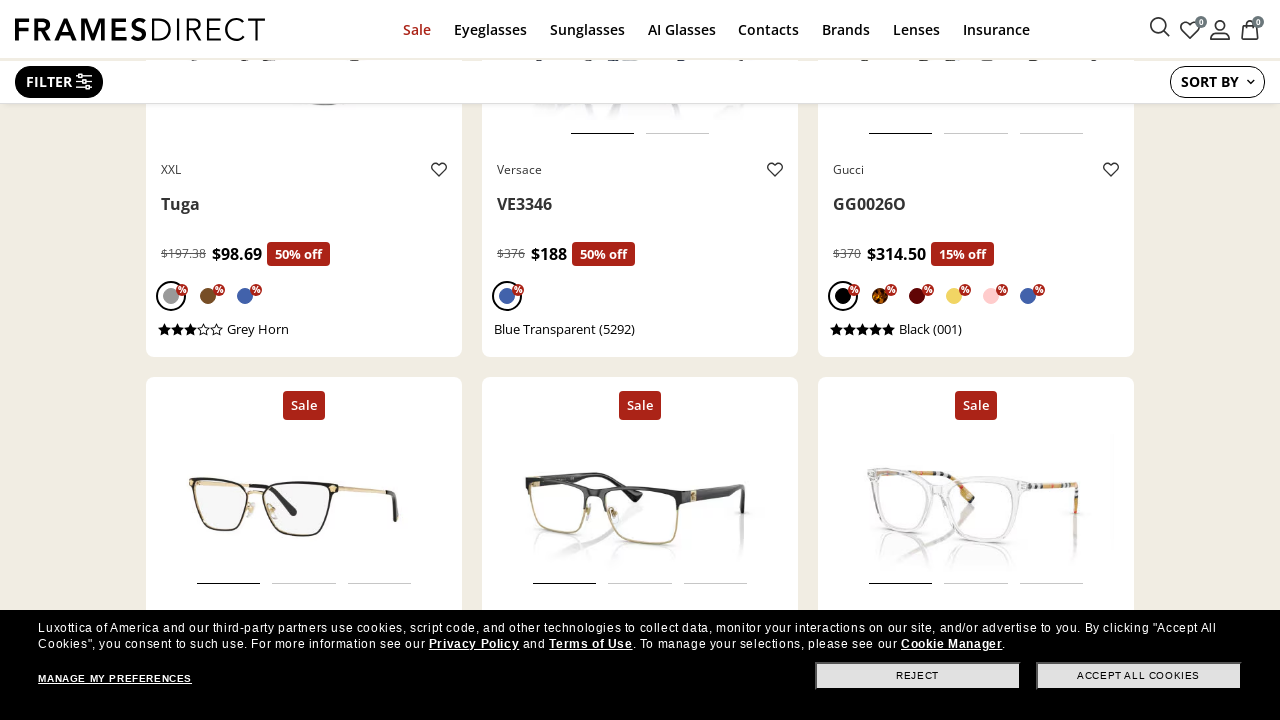

Waited 1800ms for lazy-loaded content
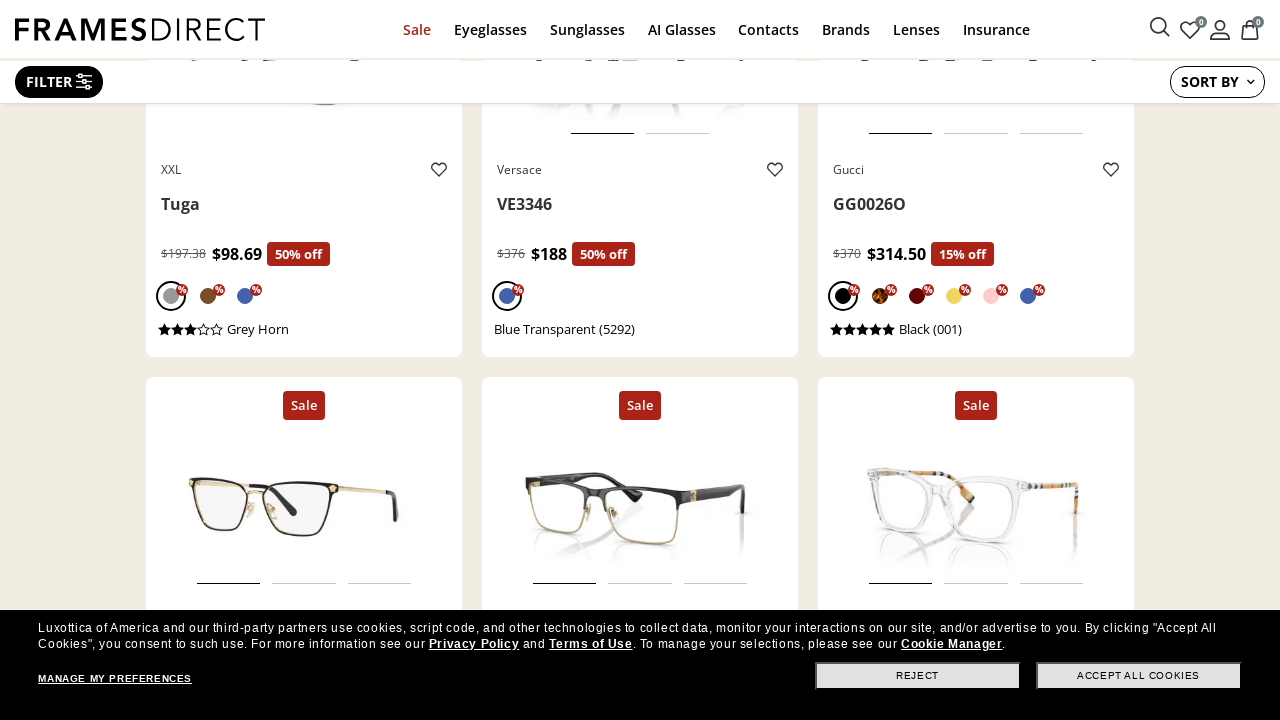

Evaluated document height: 5048px
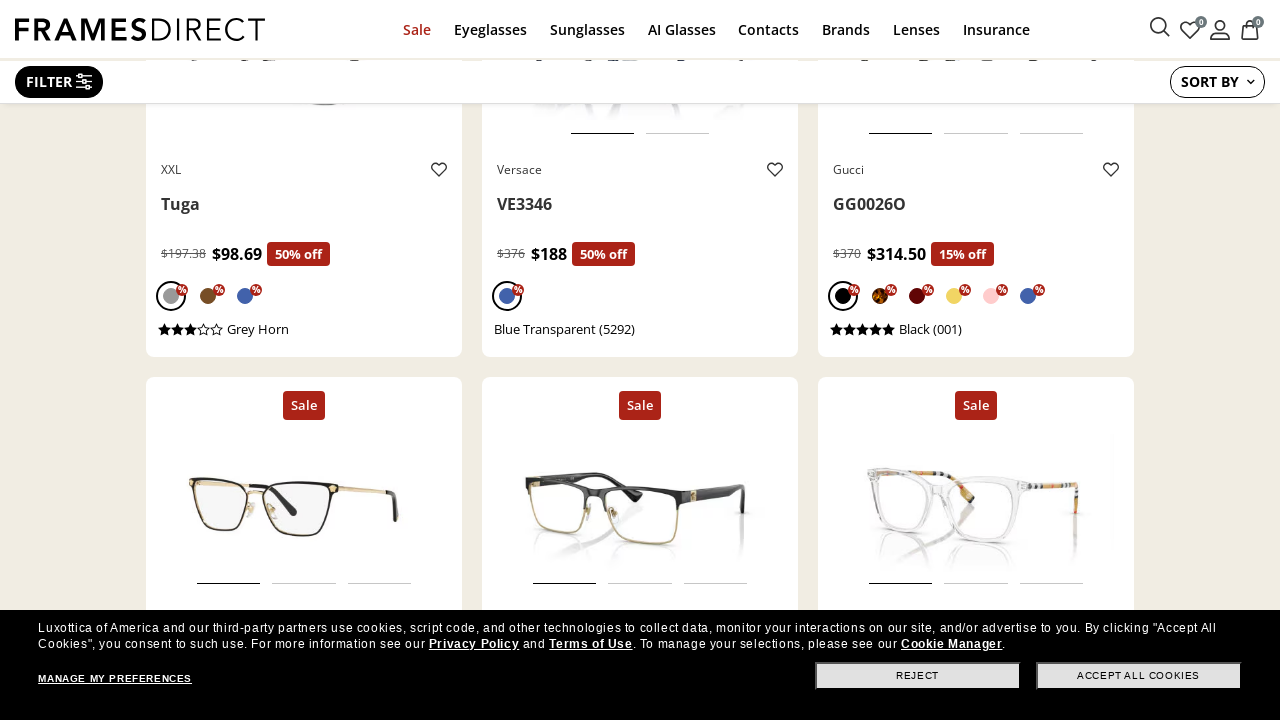

Scrolled to position 2700px
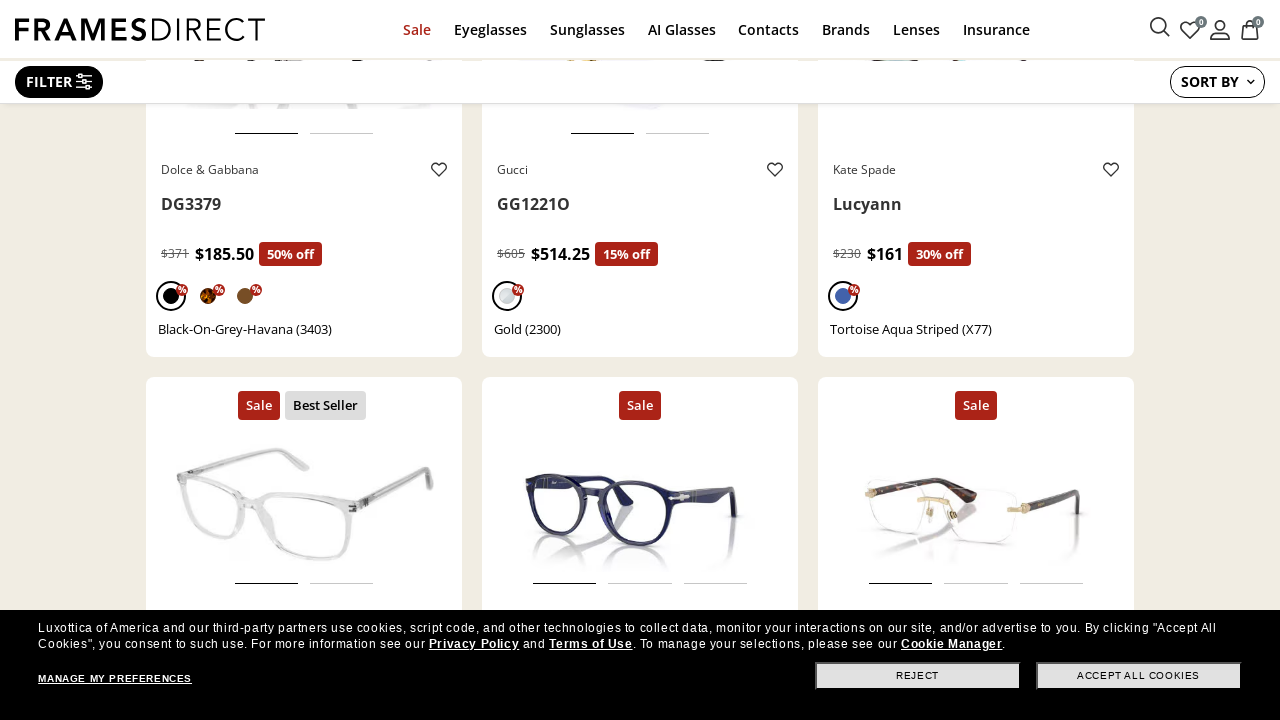

Waited 1800ms for lazy-loaded content
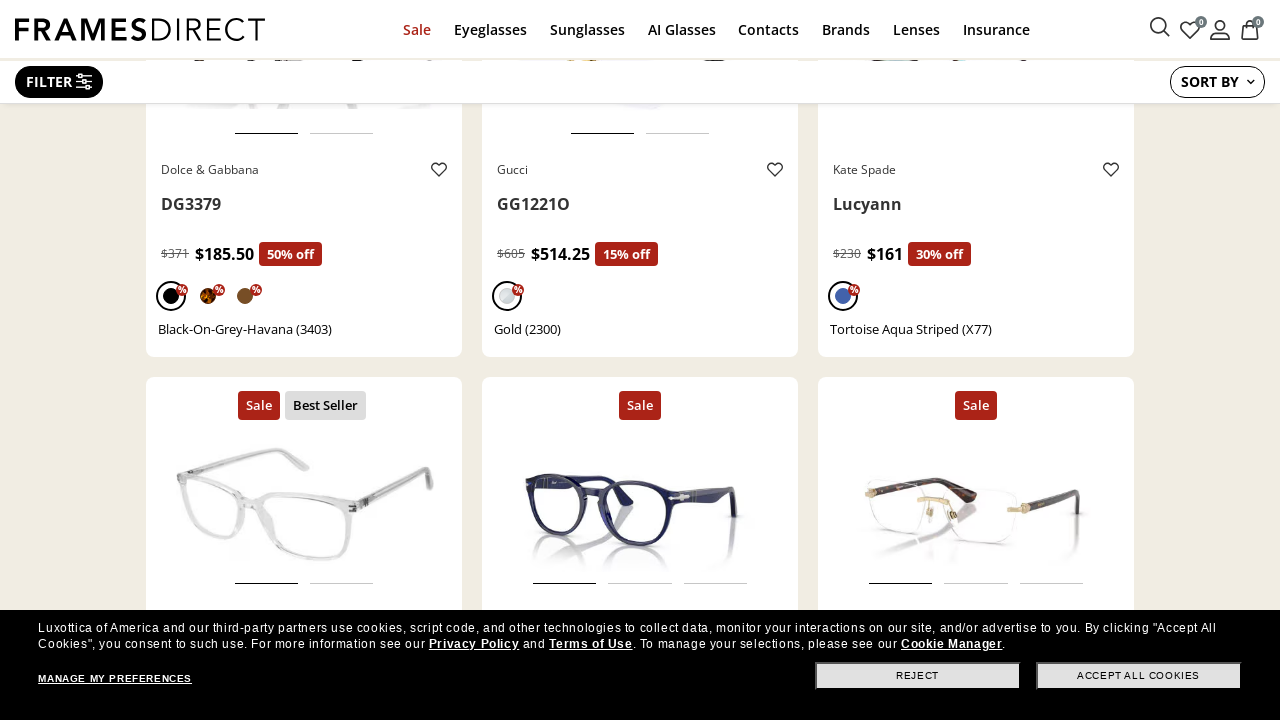

Evaluated document height: 5048px
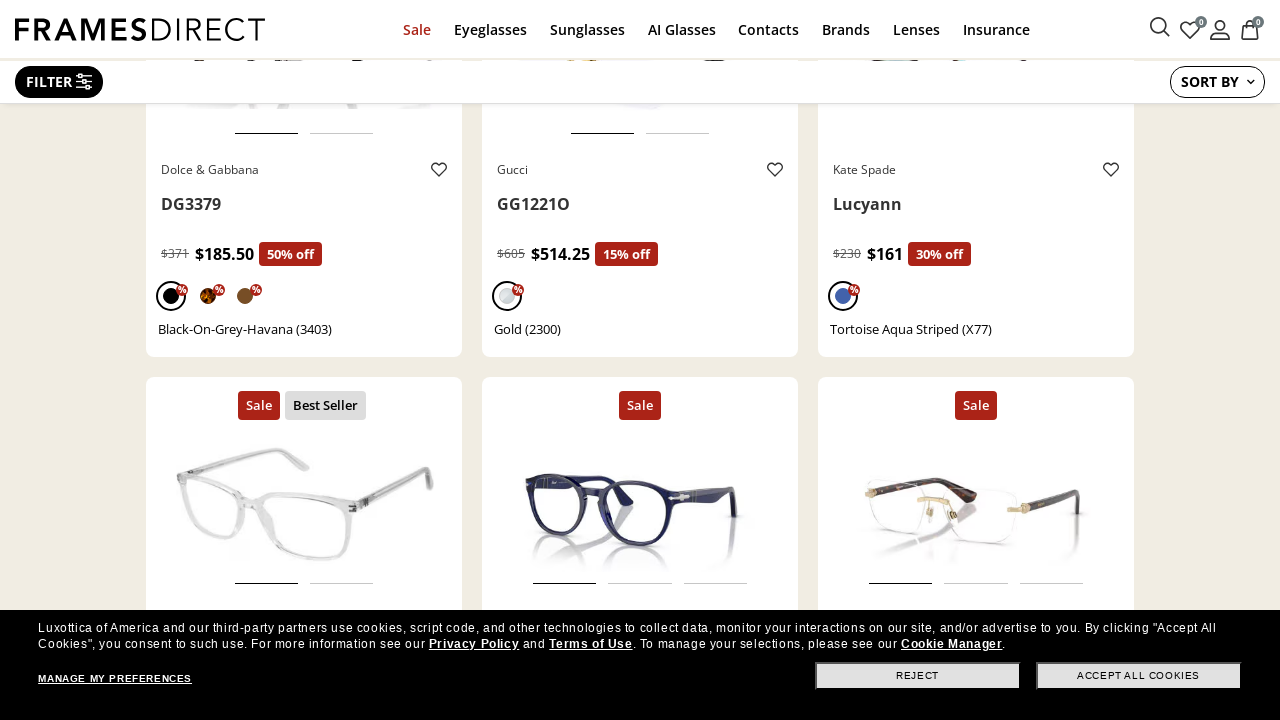

Scrolled to position 3600px
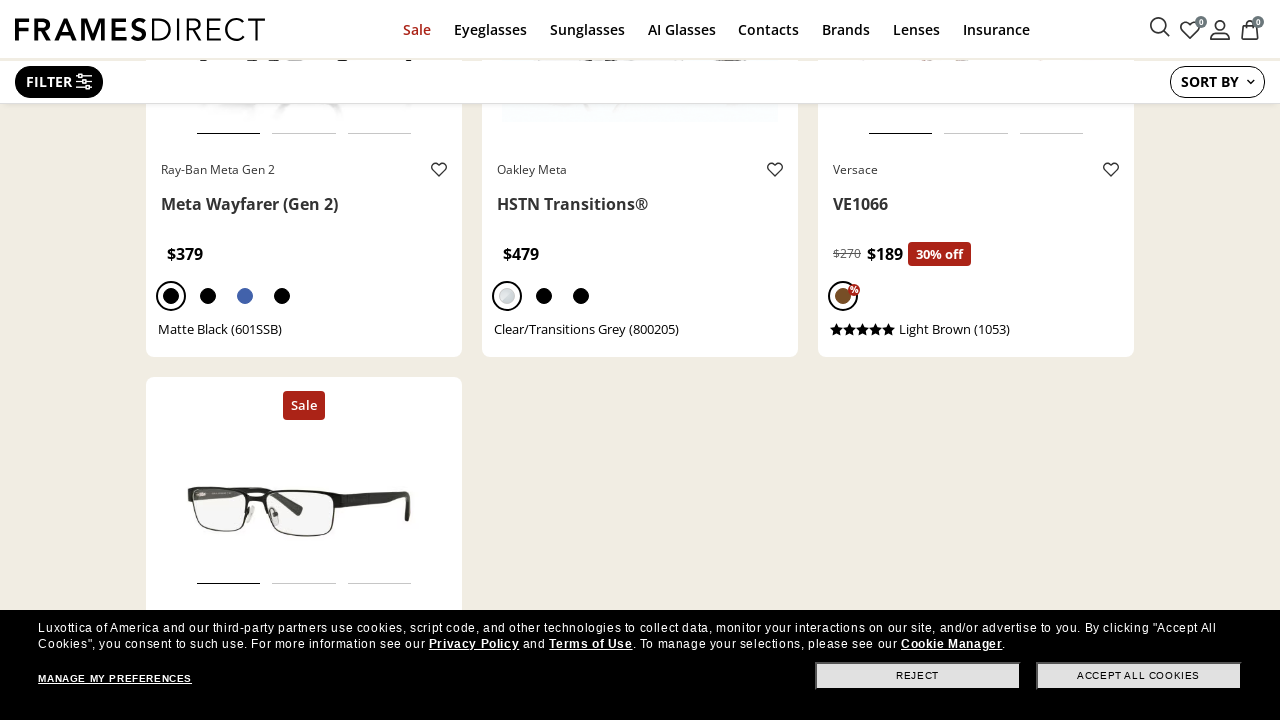

Waited 1800ms for lazy-loaded content
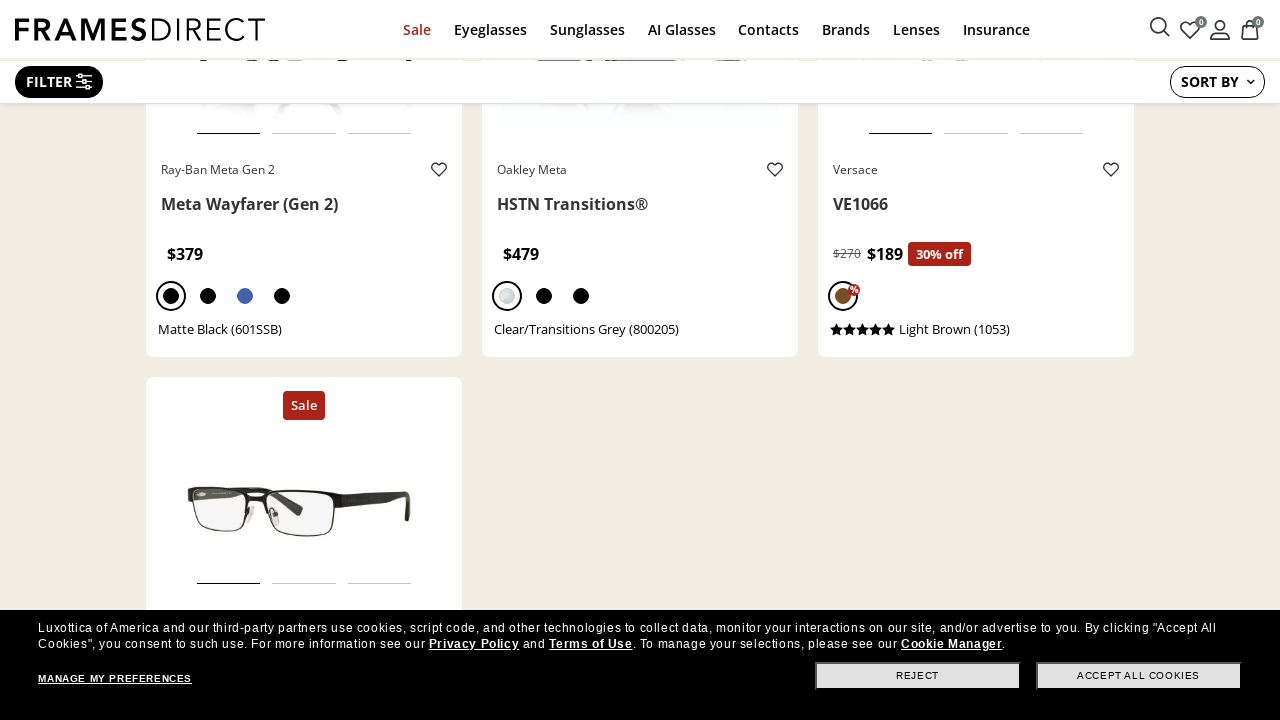

Evaluated document height: 7548px
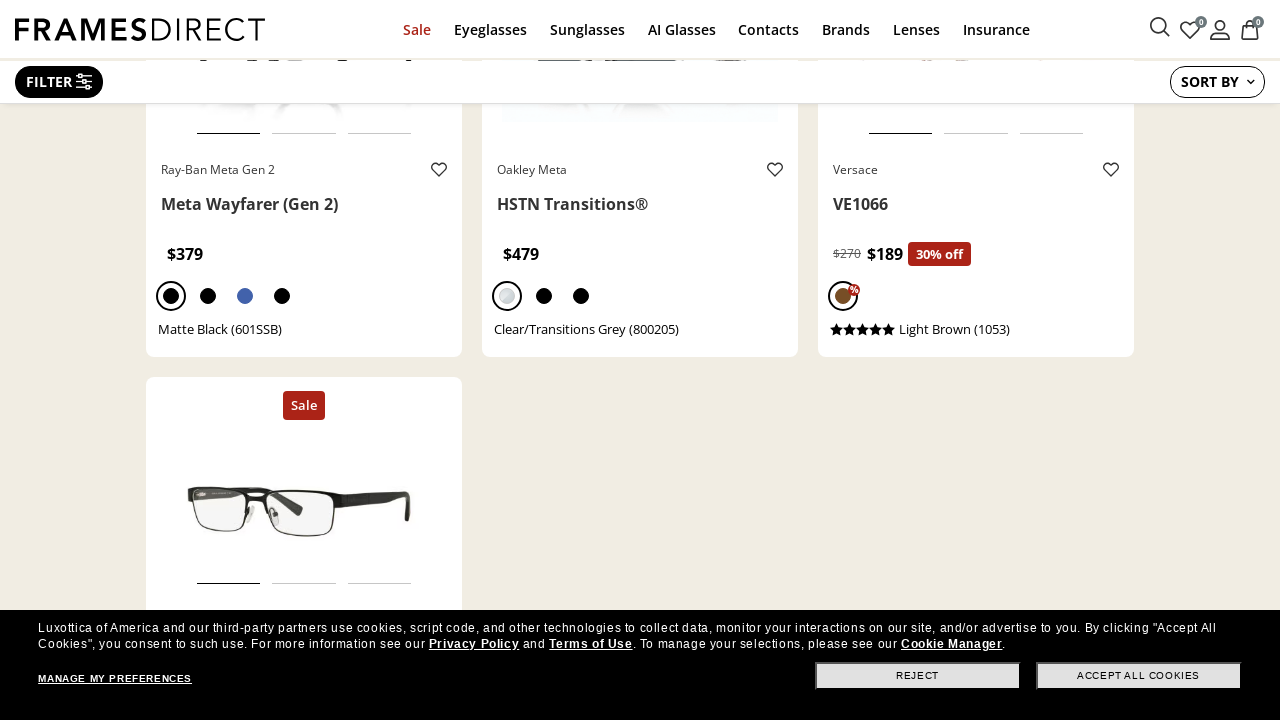

Scrolled to position 4500px
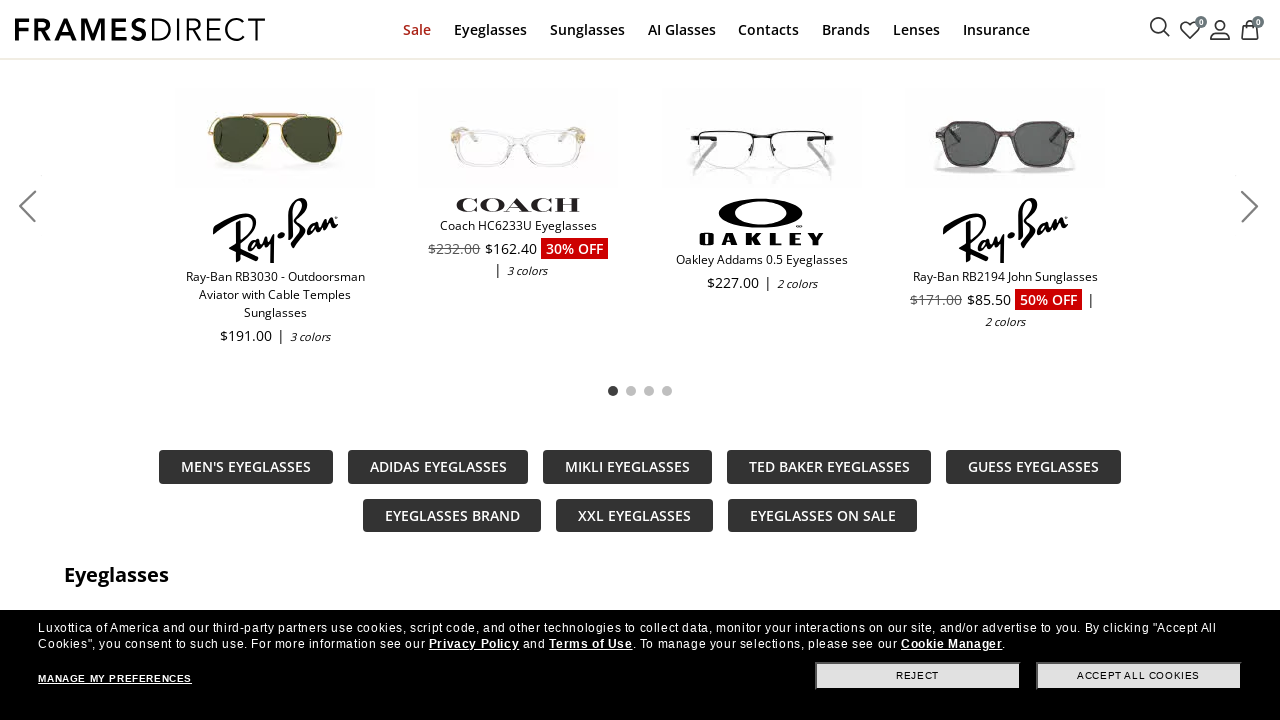

Waited 1800ms for lazy-loaded content
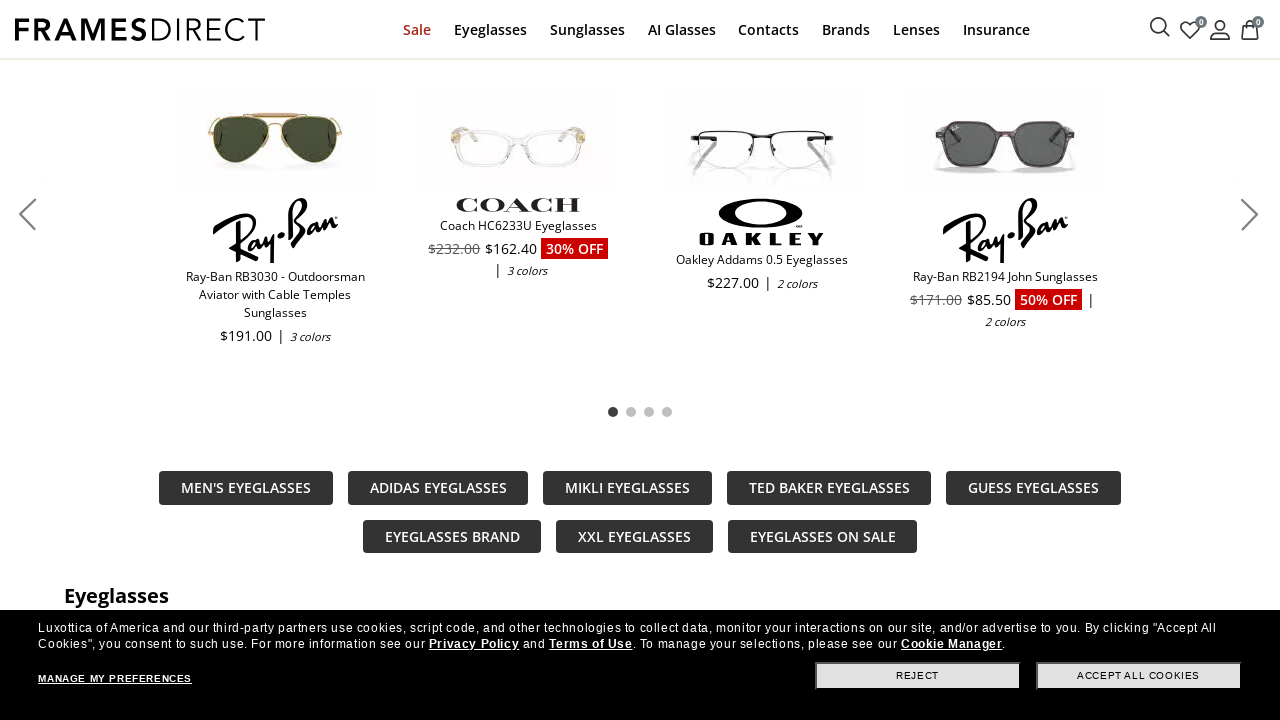

Evaluated document height: 7607px
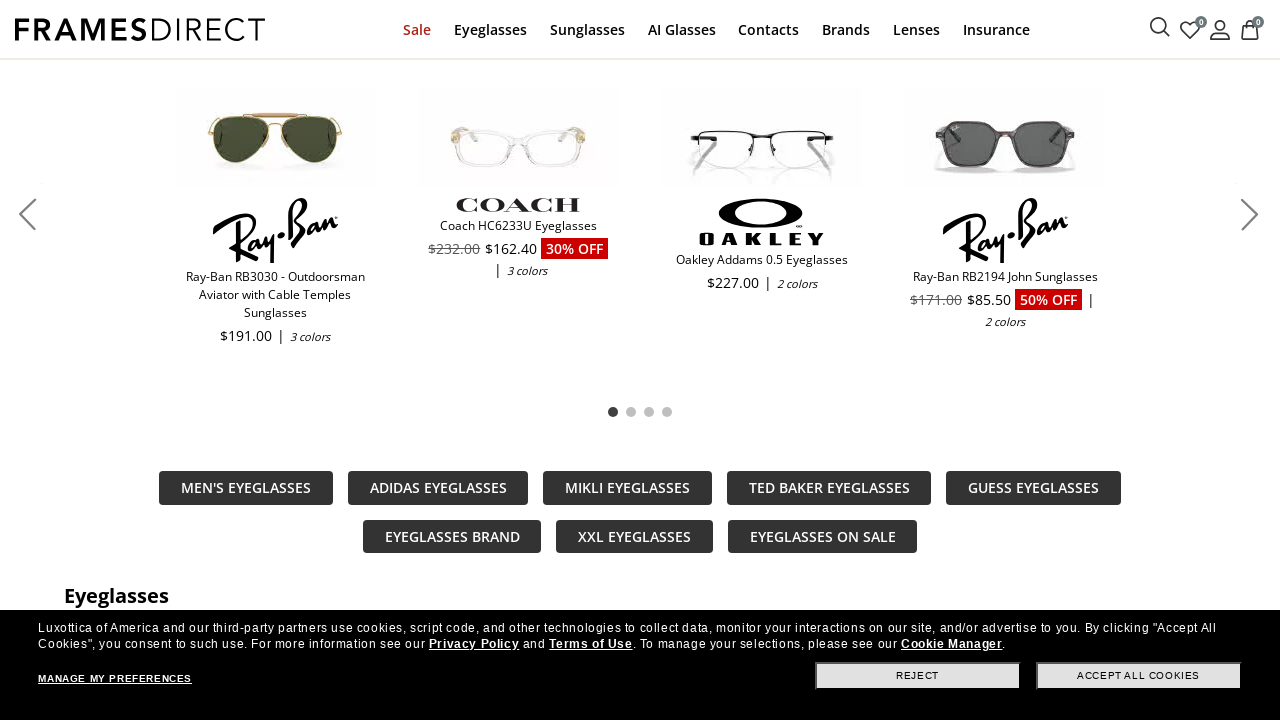

Scrolled to position 5400px
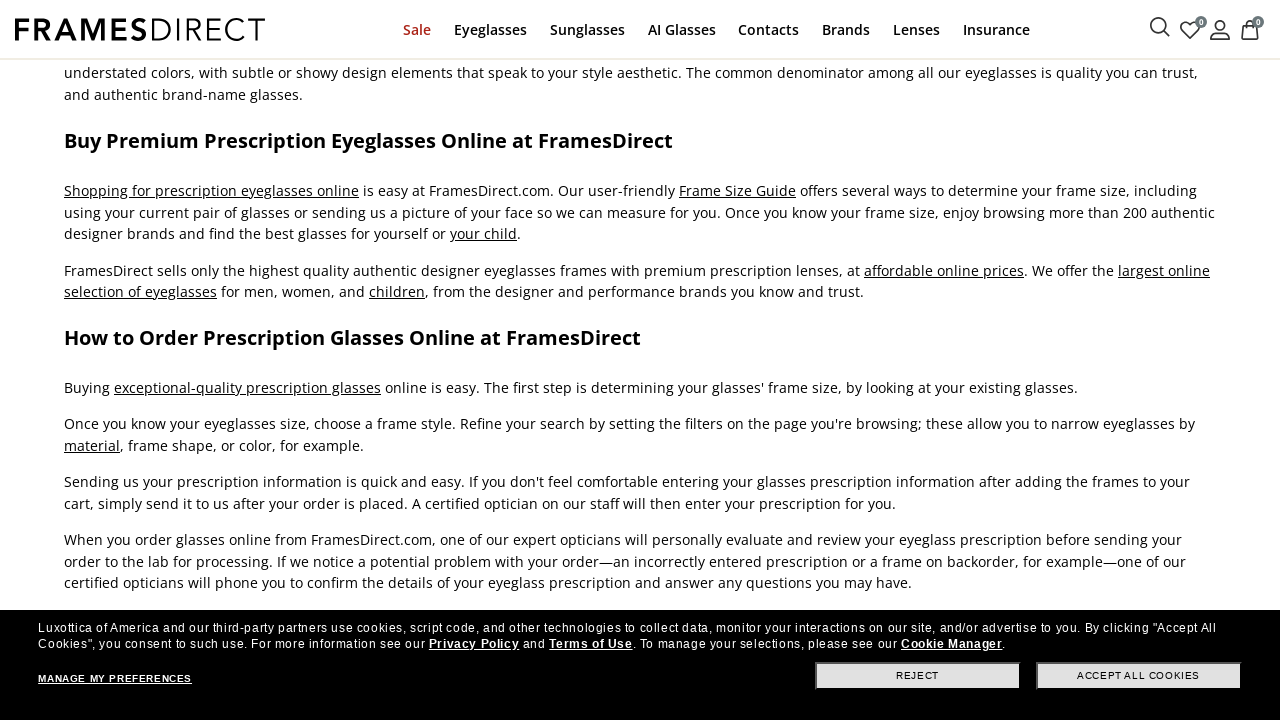

Waited 1800ms for lazy-loaded content
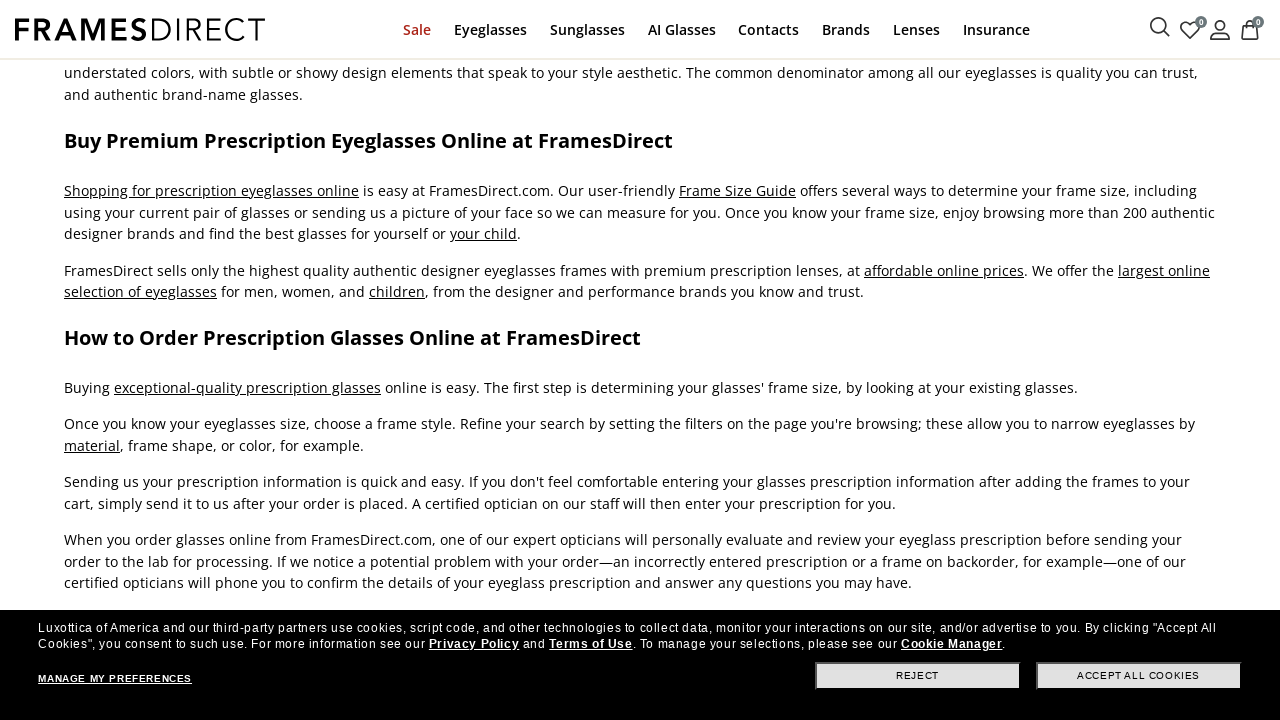

Evaluated document height: 7607px
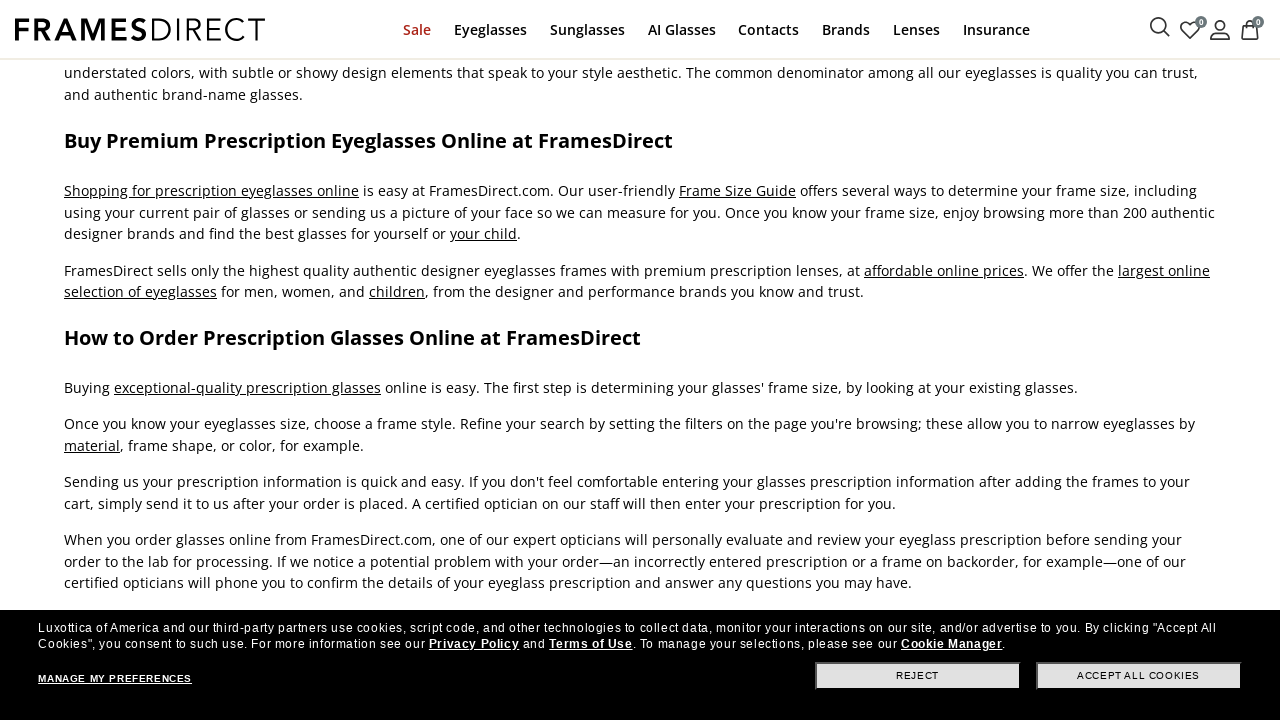

Scrolled to position 6300px
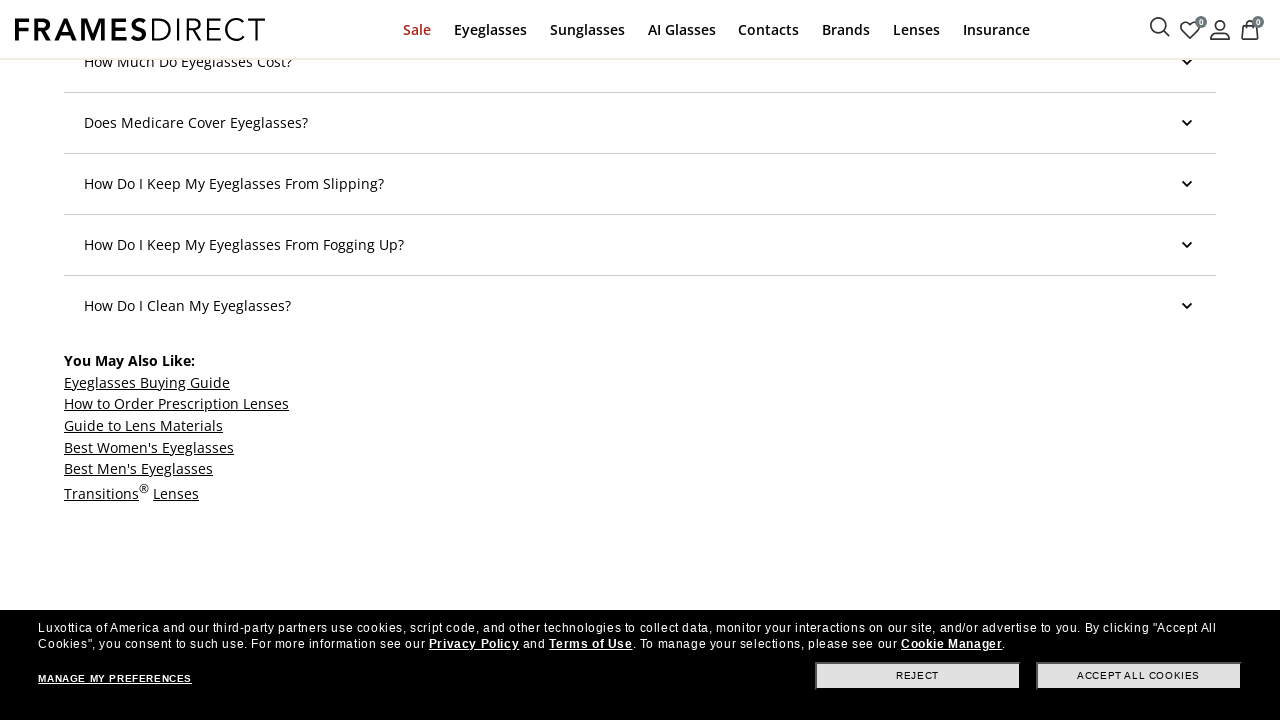

Waited 1800ms for lazy-loaded content
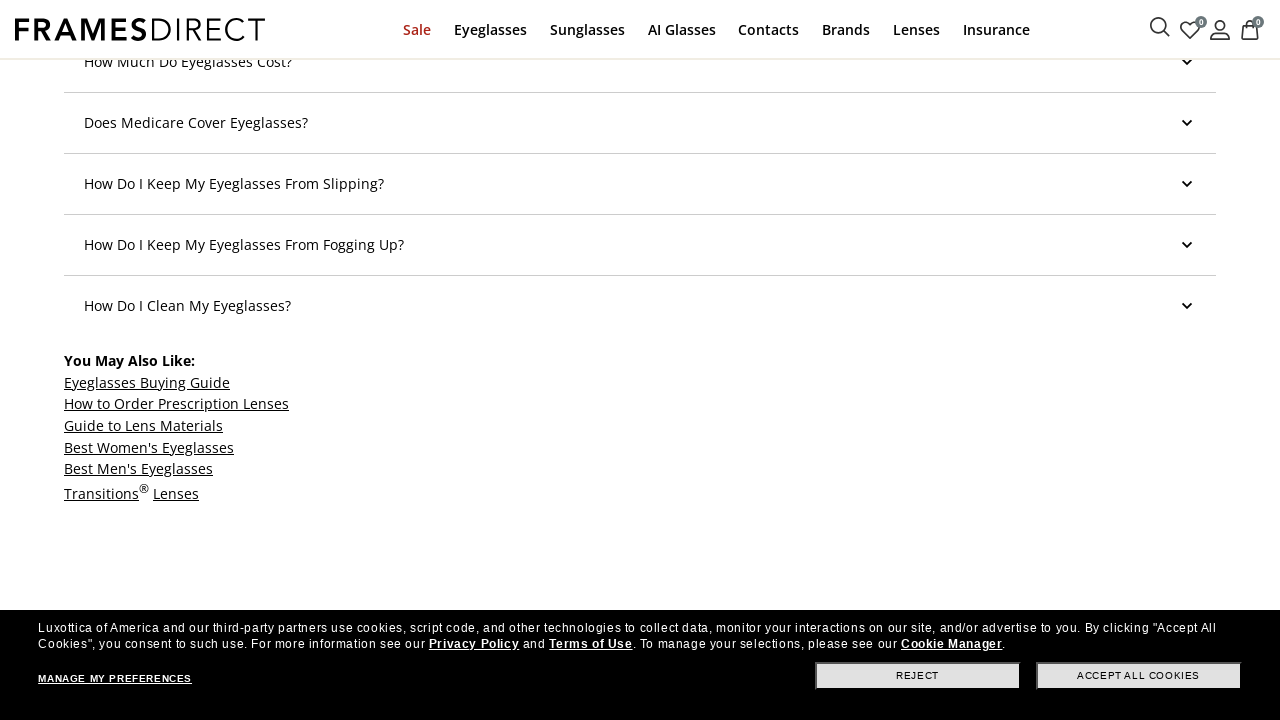

Evaluated document height: 7607px
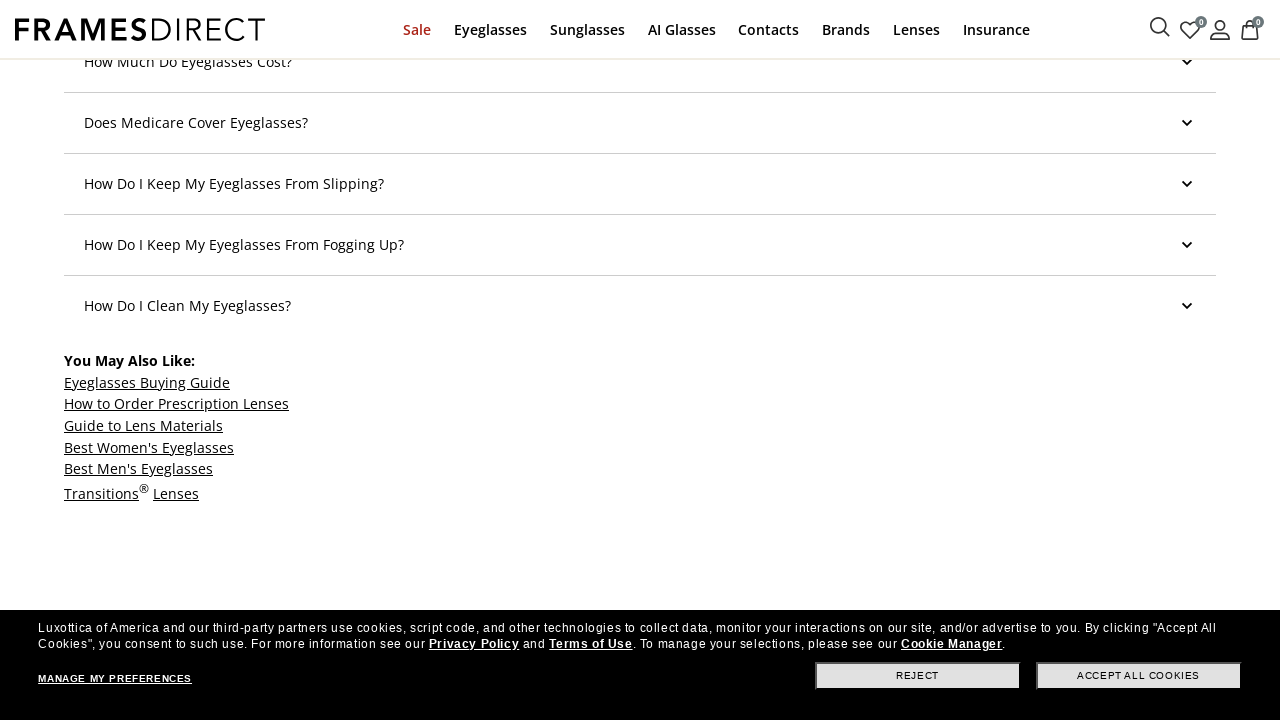

Scrolled to position 7200px
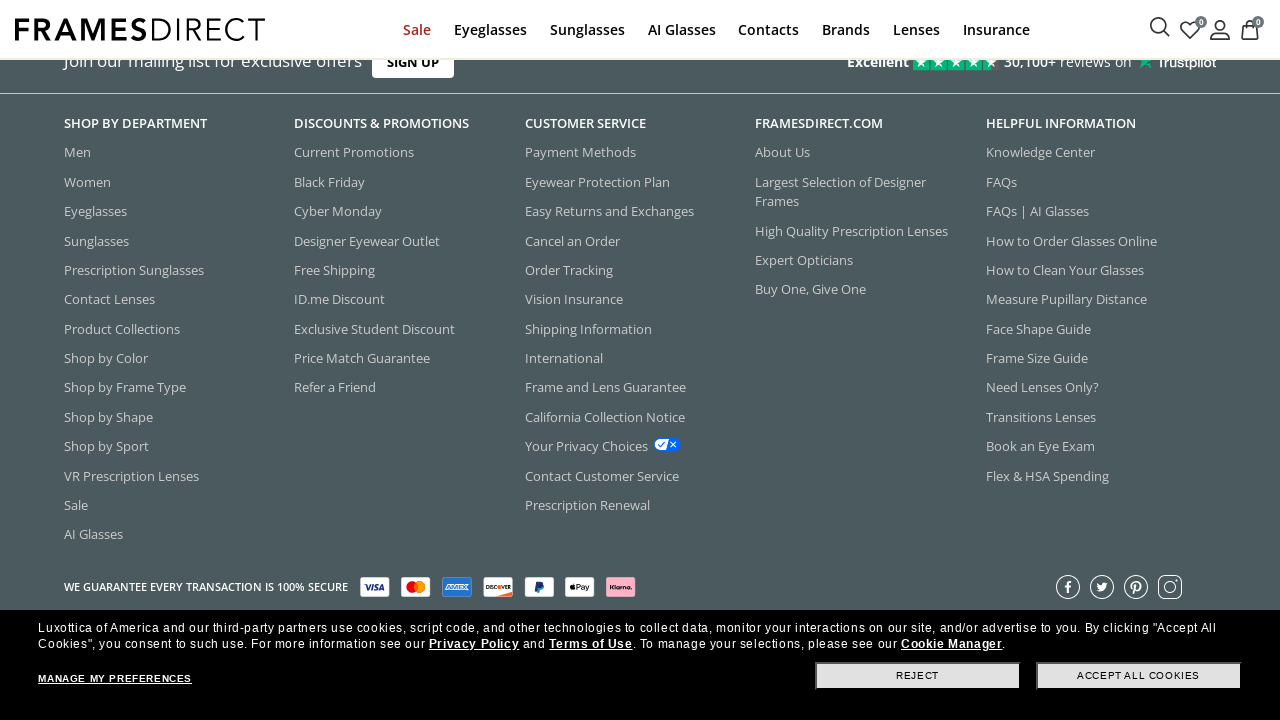

Waited 1800ms for lazy-loaded content
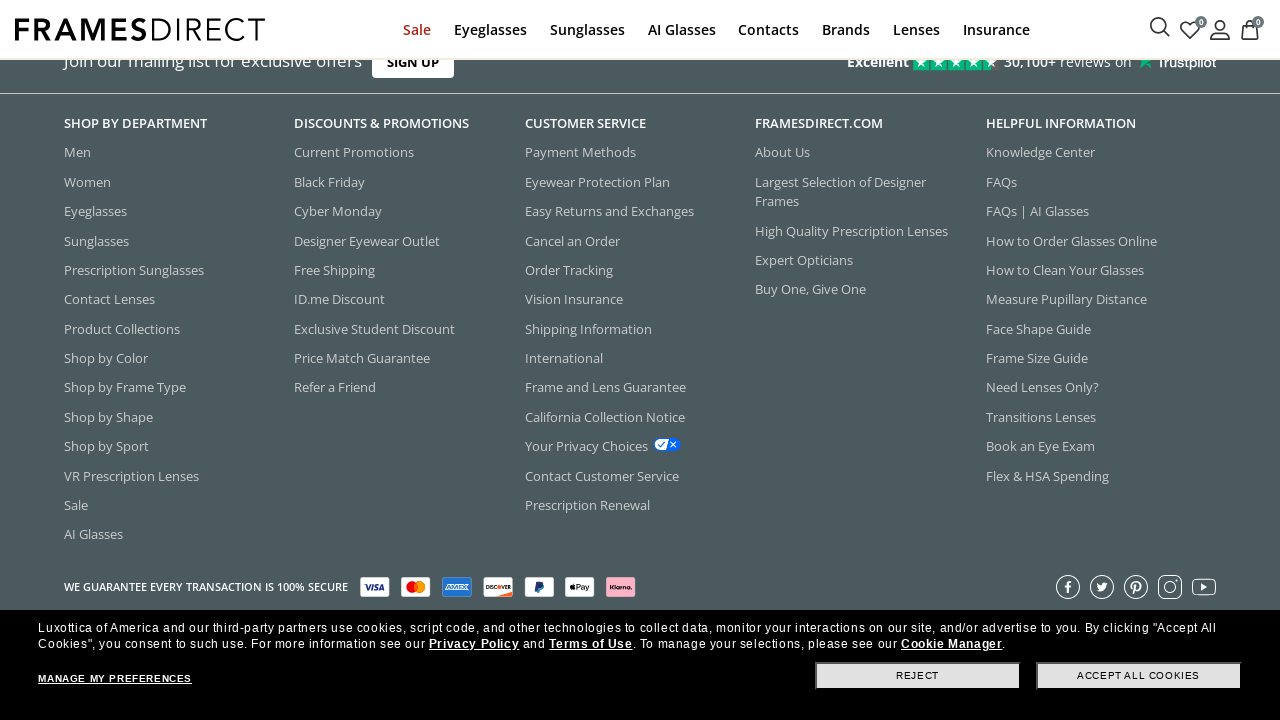

Evaluated document height: 7607px
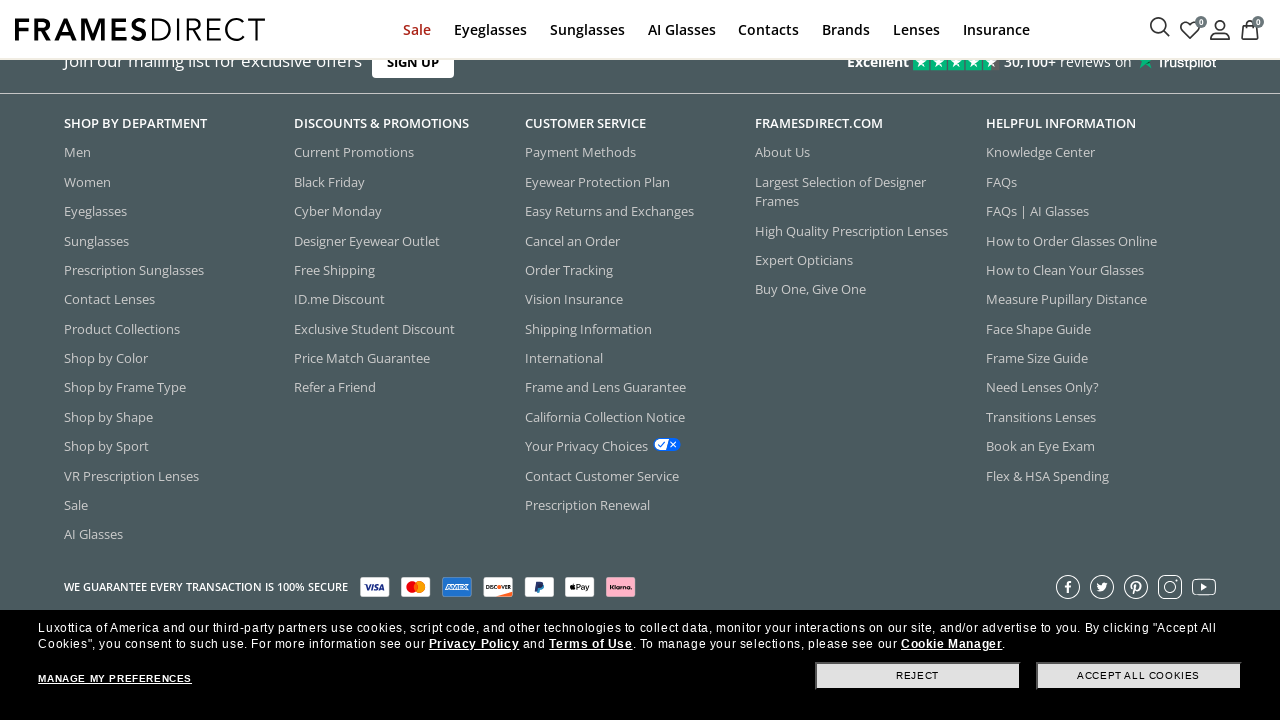

Scrolled to position 8100px
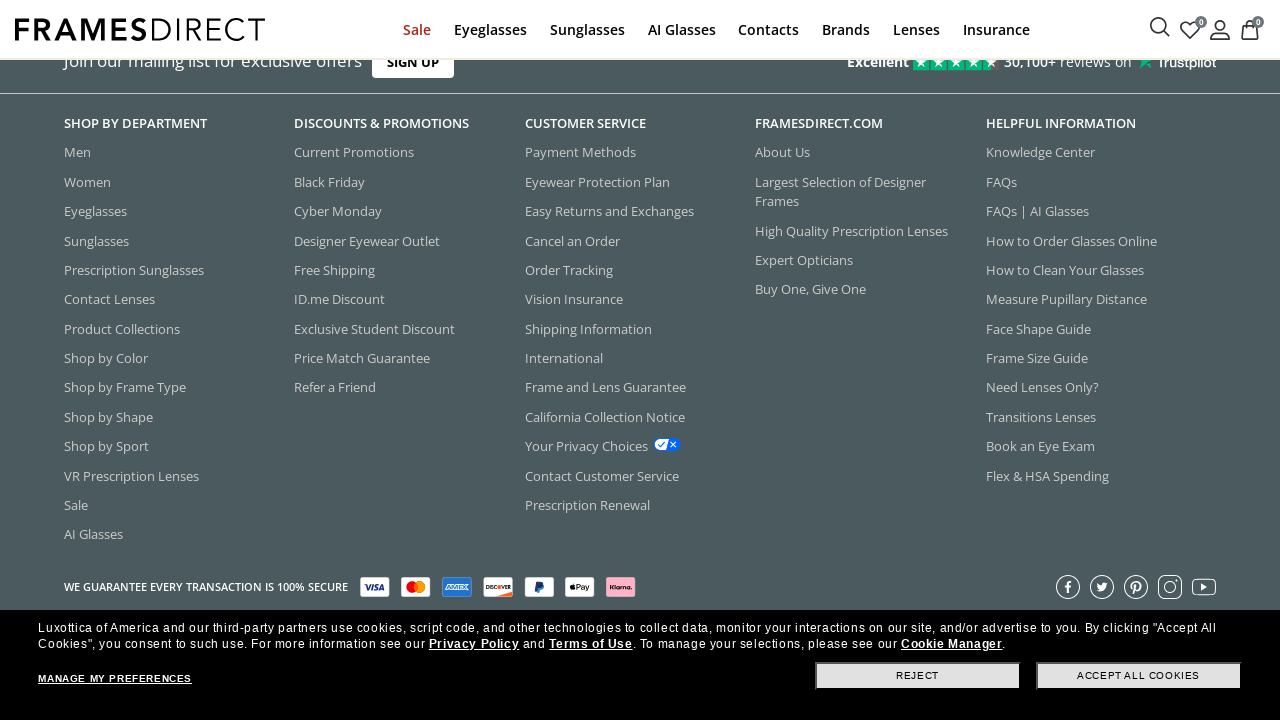

Waited 1800ms for lazy-loaded content
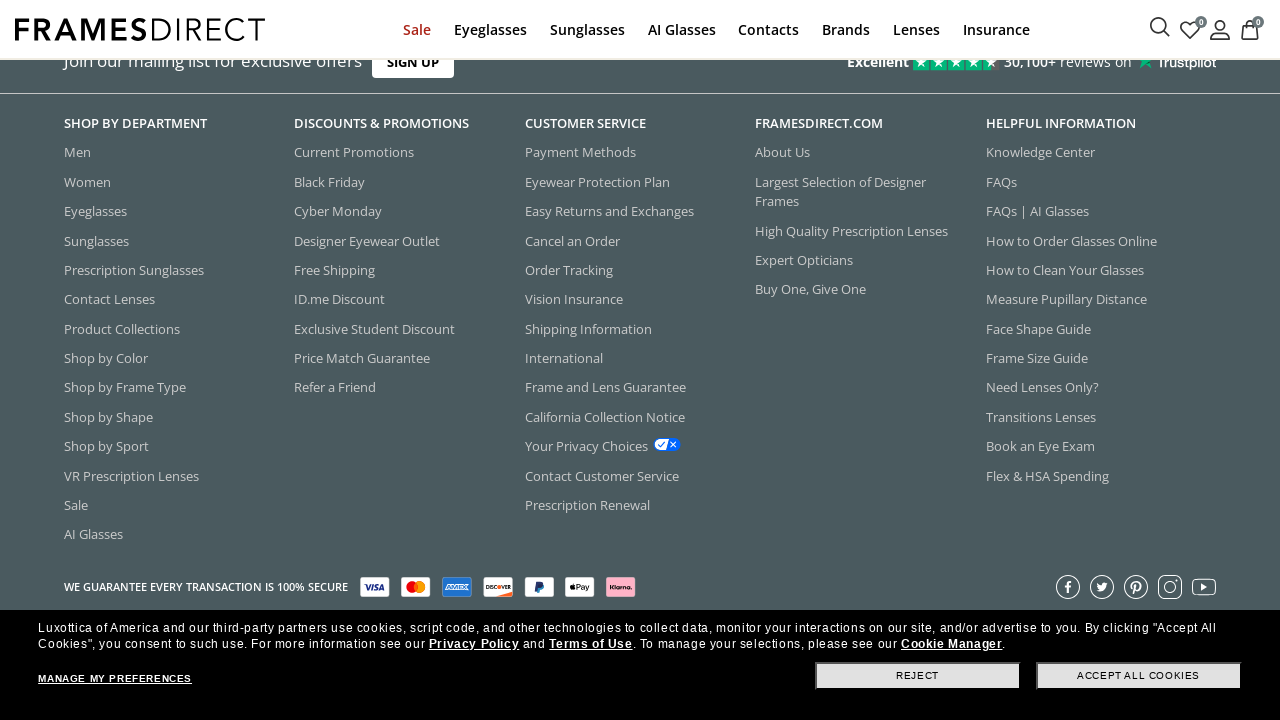

Evaluated document height: 7607px
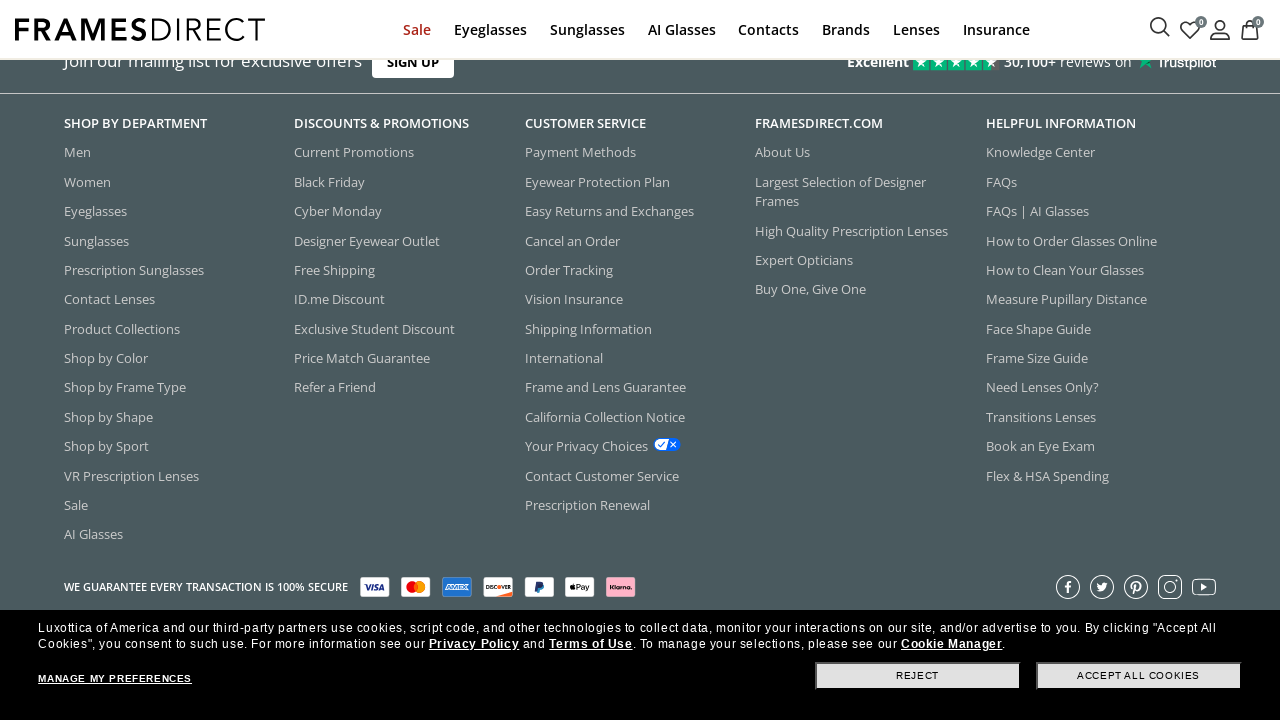

Waited for product tiles to load
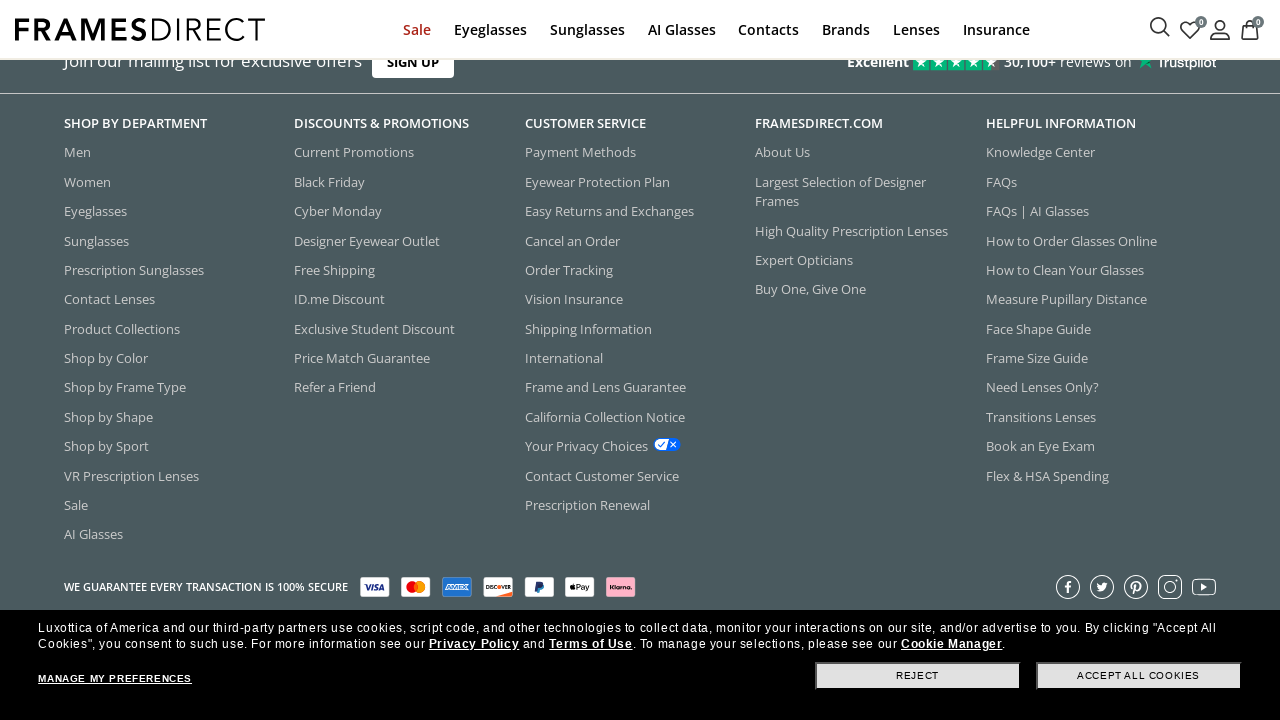

Counted 25 product tiles on page
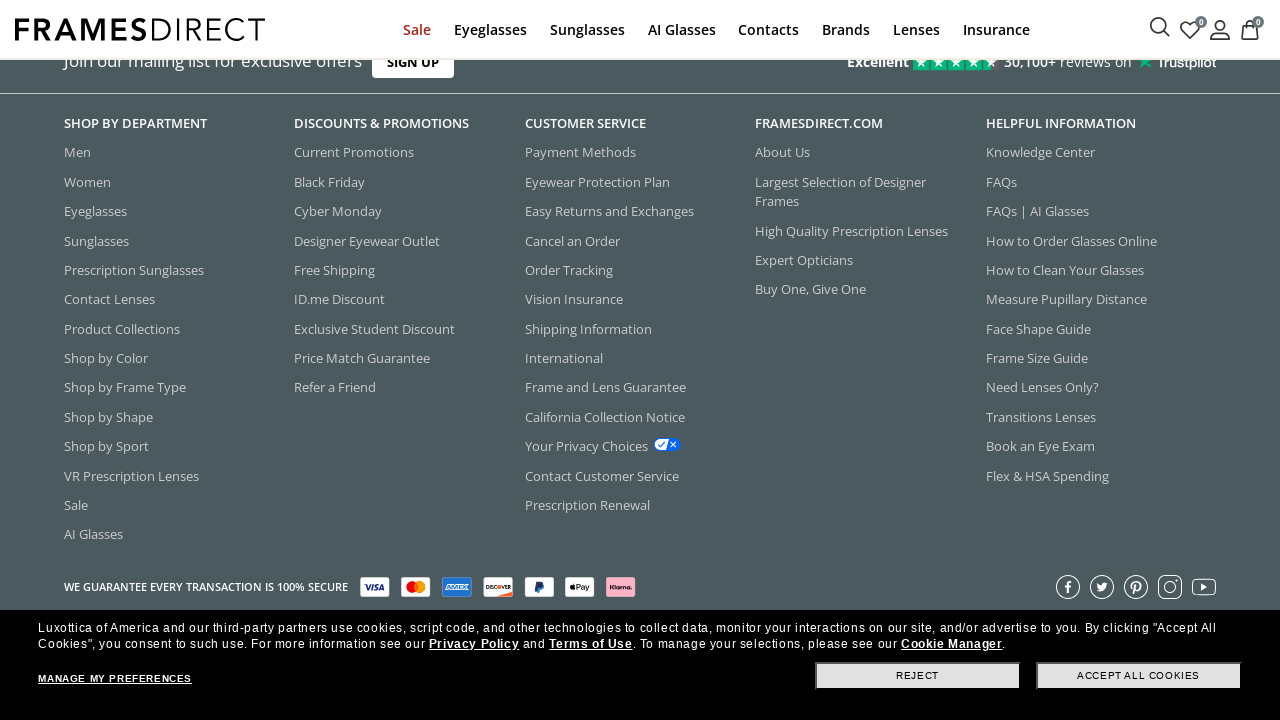

Verified that products are displayed on page
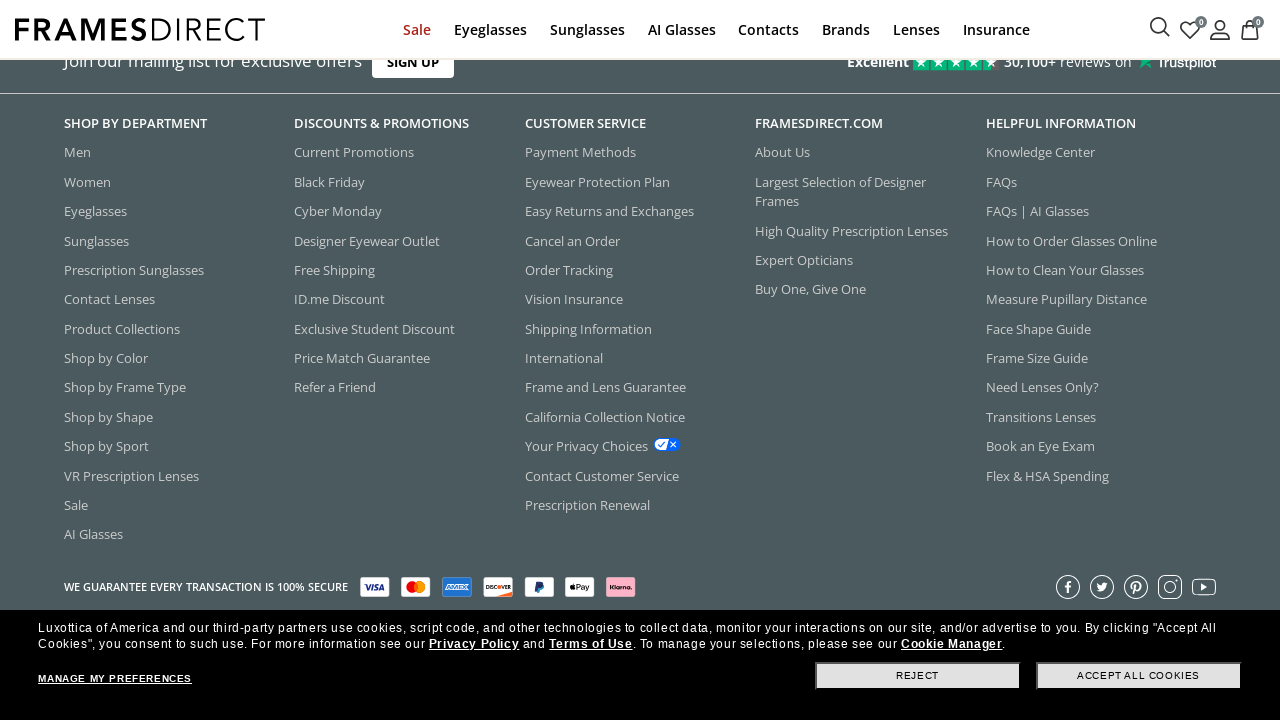

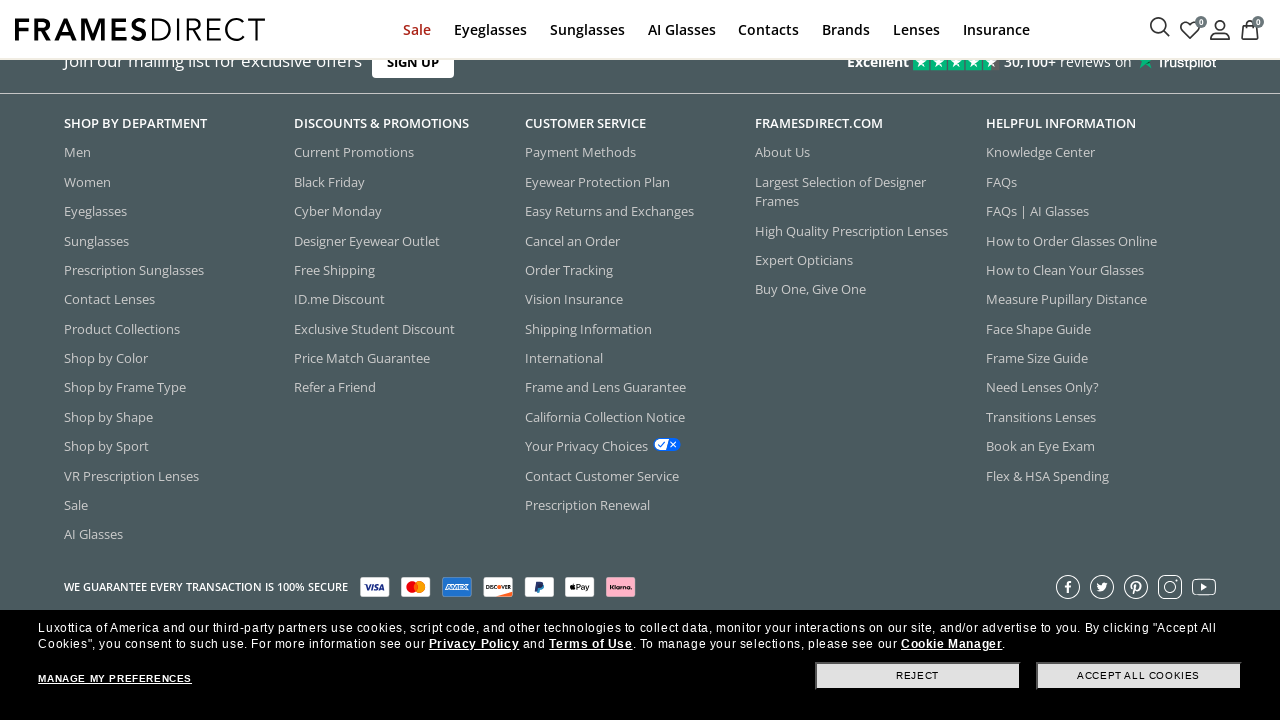